Tests double-click functionality on W3Schools by switching to an iframe, double-clicking on a text element, and verifying the text color changes to red.

Starting URL: https://www.w3schools.com/tags/tryit.asp?filename=tryhtml5_ev_ondblclick2

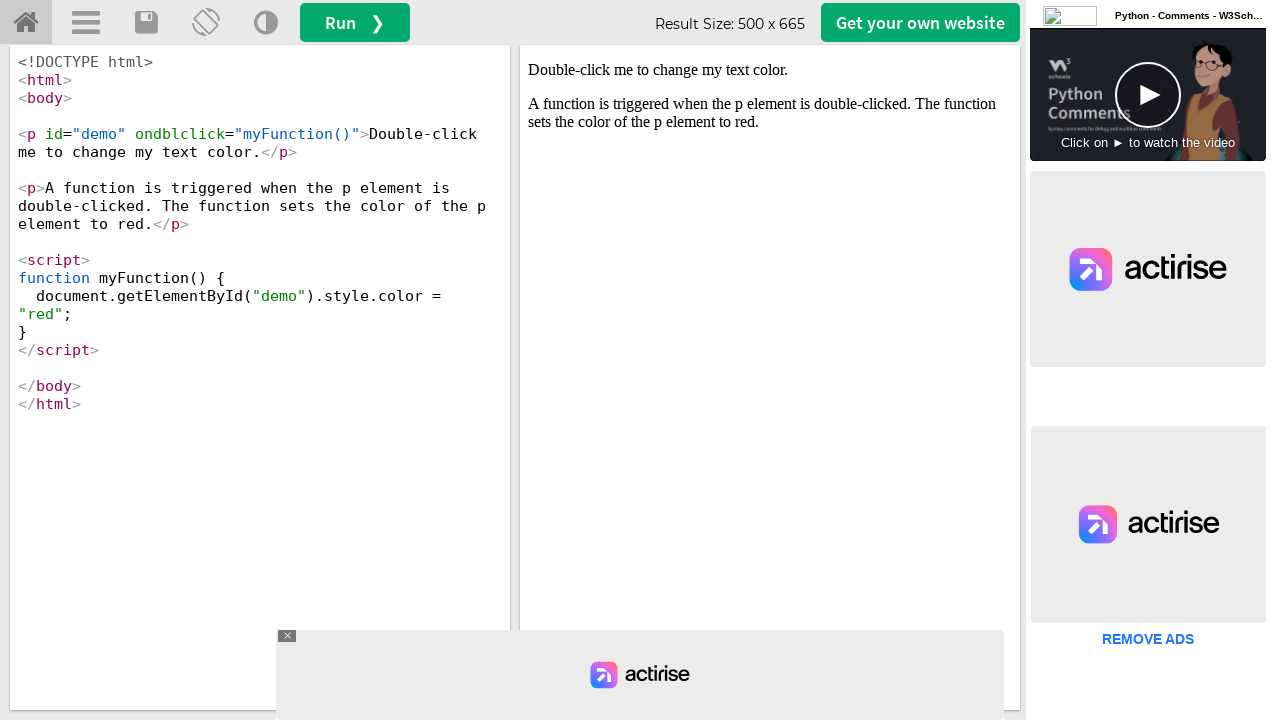

Located iframe with ID 'iframeResult'
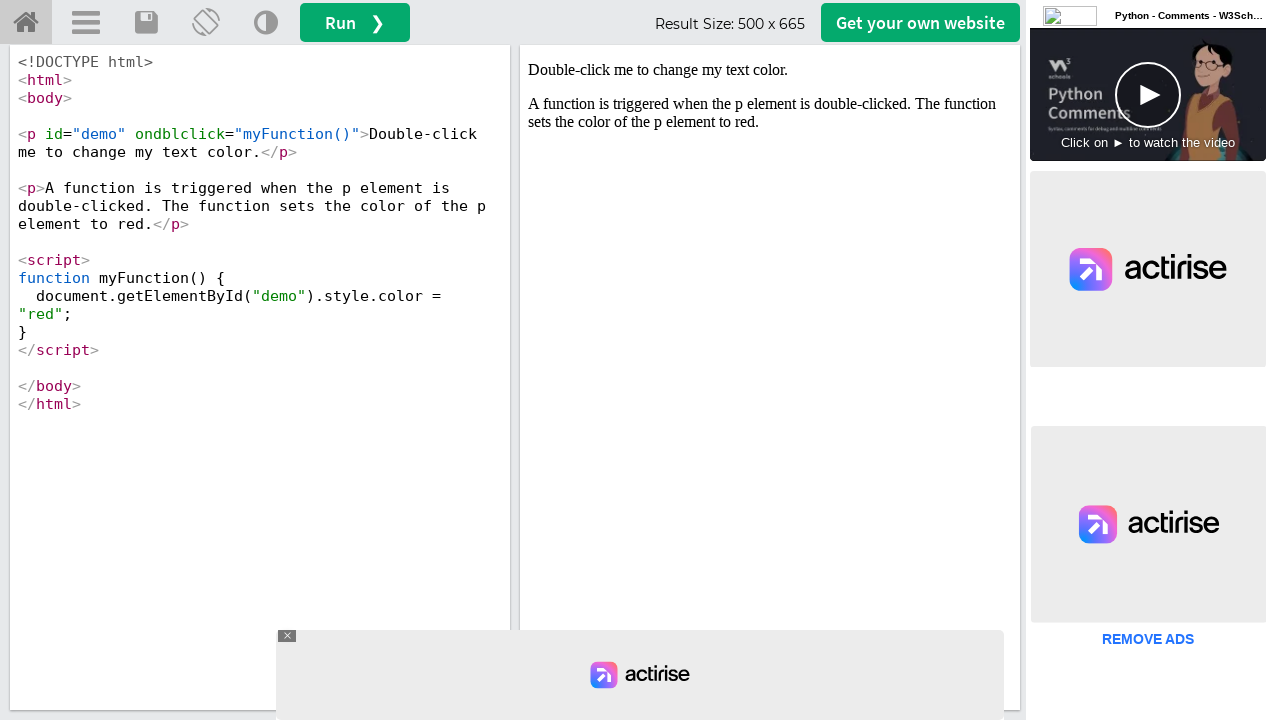

Located text element with ID 'demo' inside iframe
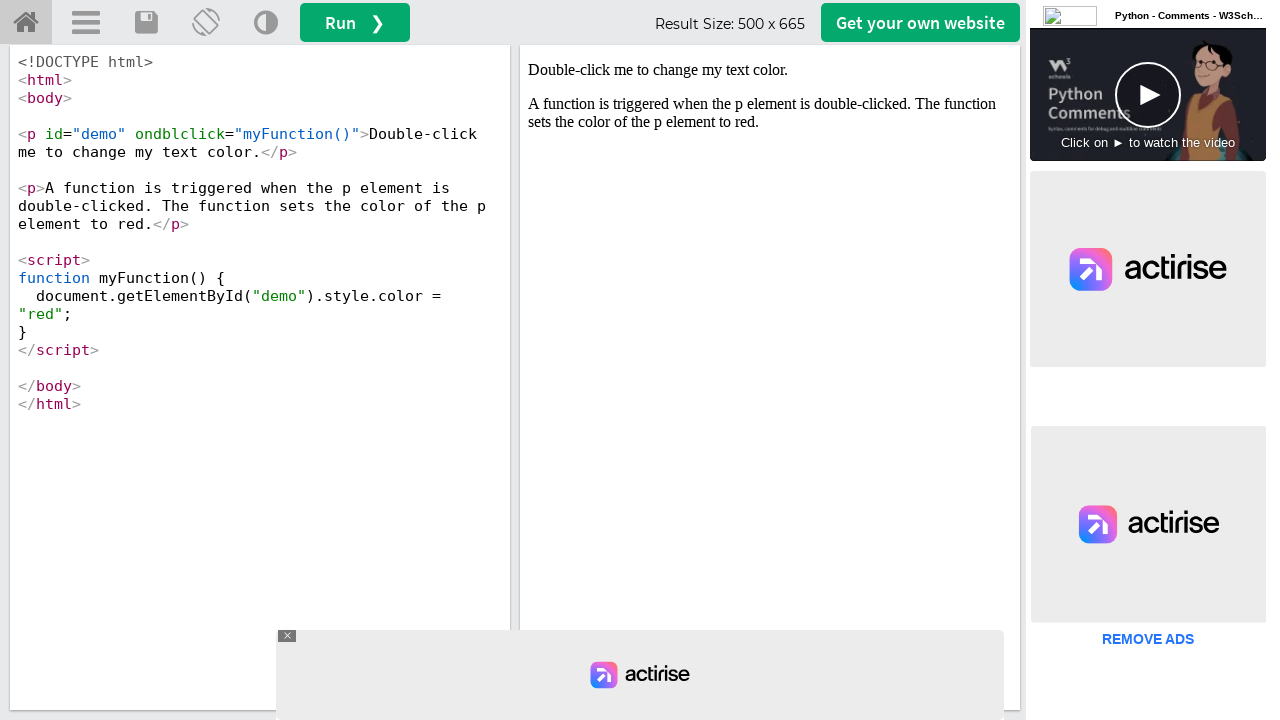

Double-clicked on text element to trigger color change at (770, 70) on #iframeResult >> internal:control=enter-frame >> p#demo
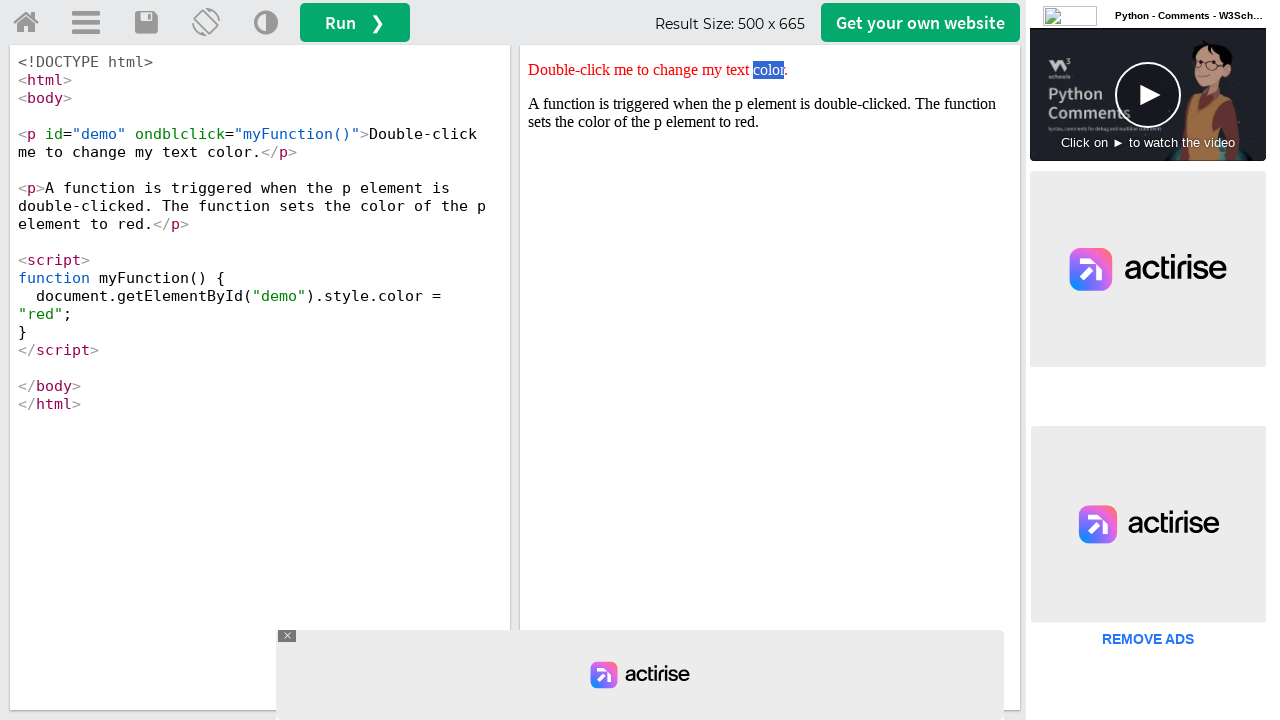

Retrieved style attribute from text element
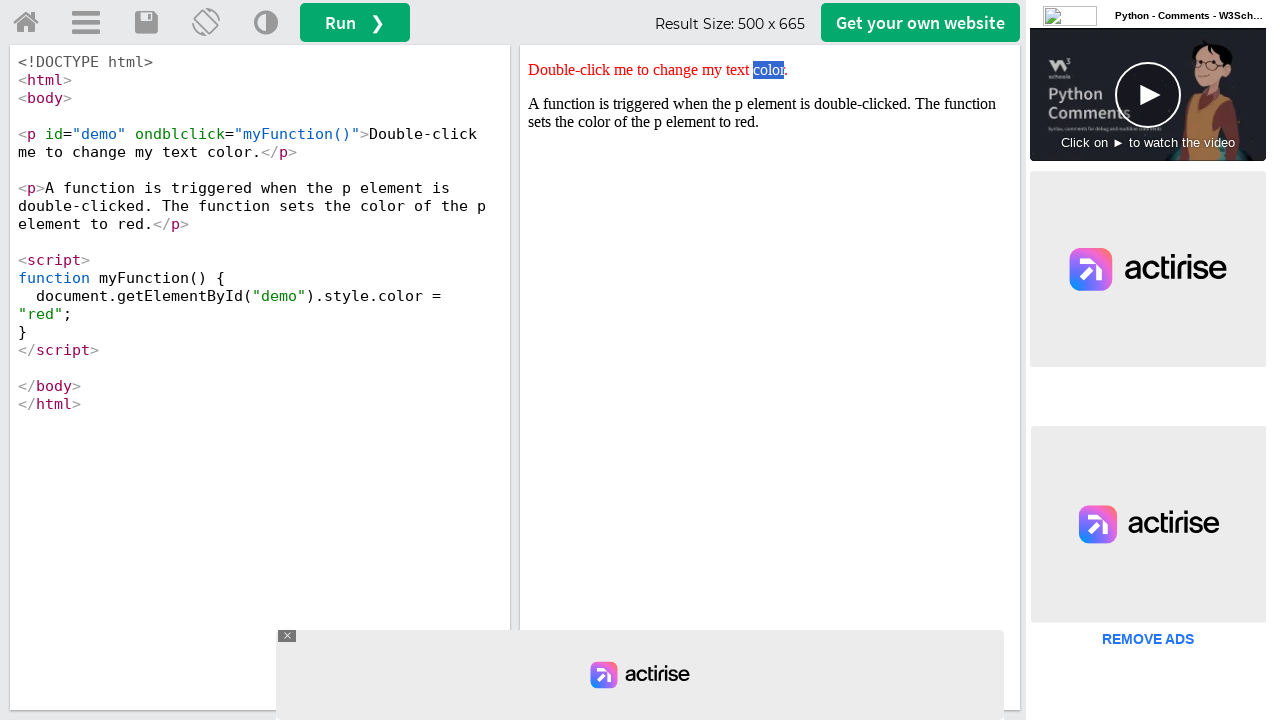

Verified that text color changed to red - assertion passed
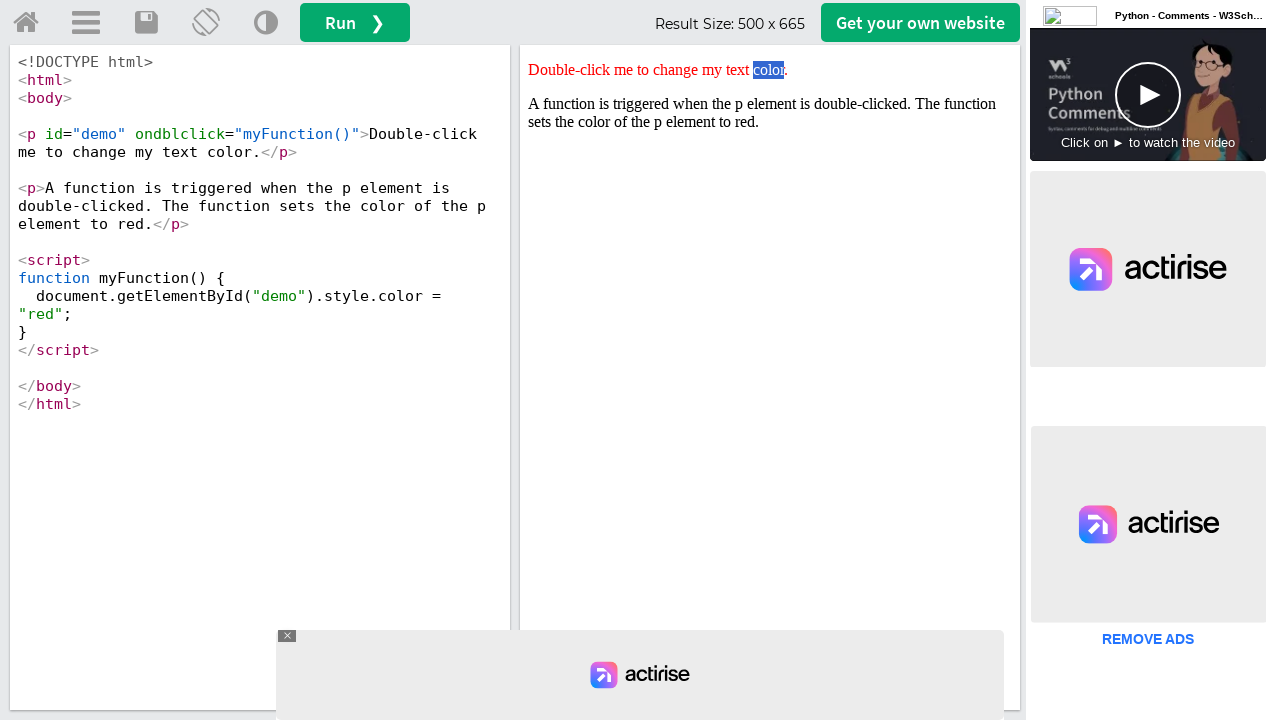

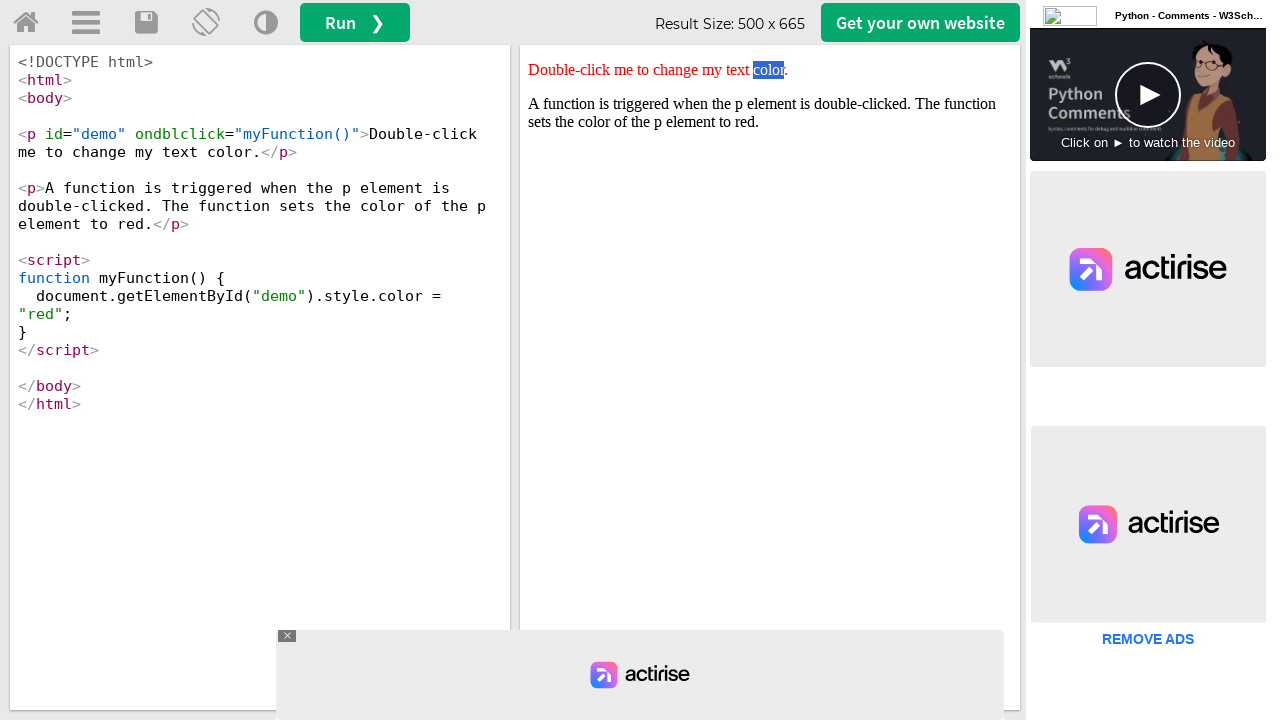